Tests that whitespace is trimmed from edited todo text

Starting URL: https://demo.playwright.dev/todomvc

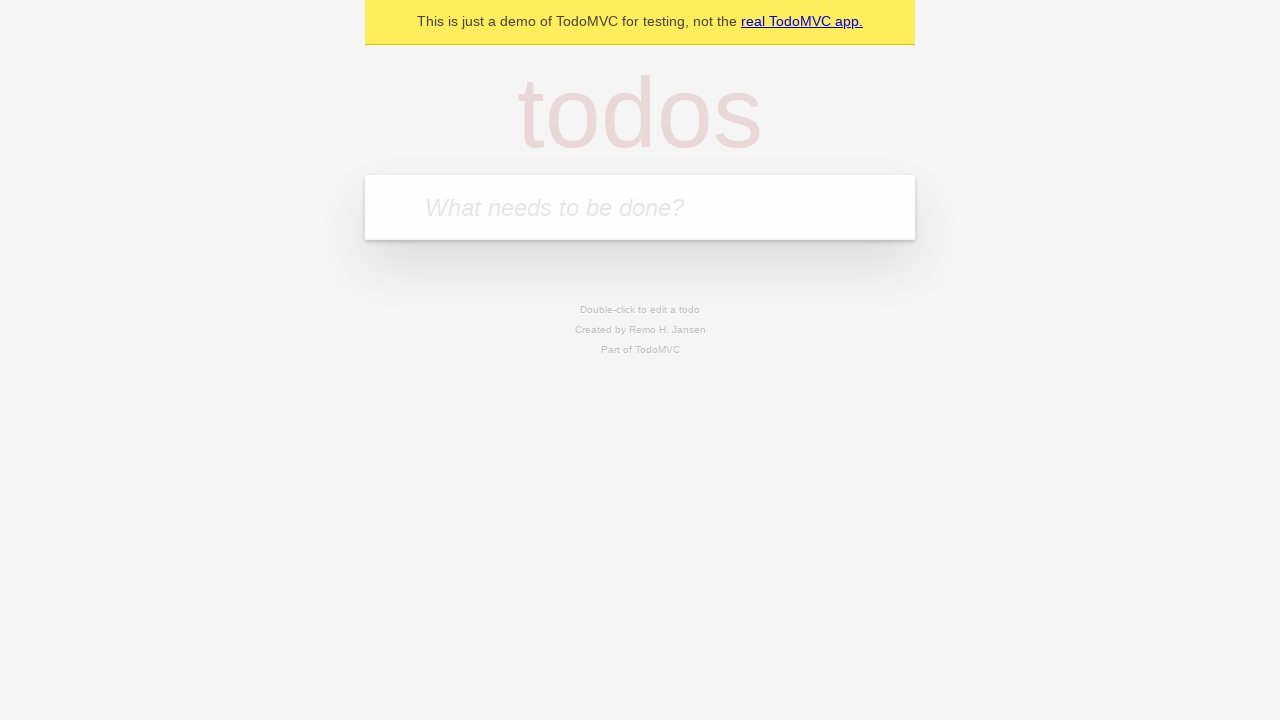

Filled new todo input with 'teach' on internal:attr=[placeholder="What needs to be done?"i]
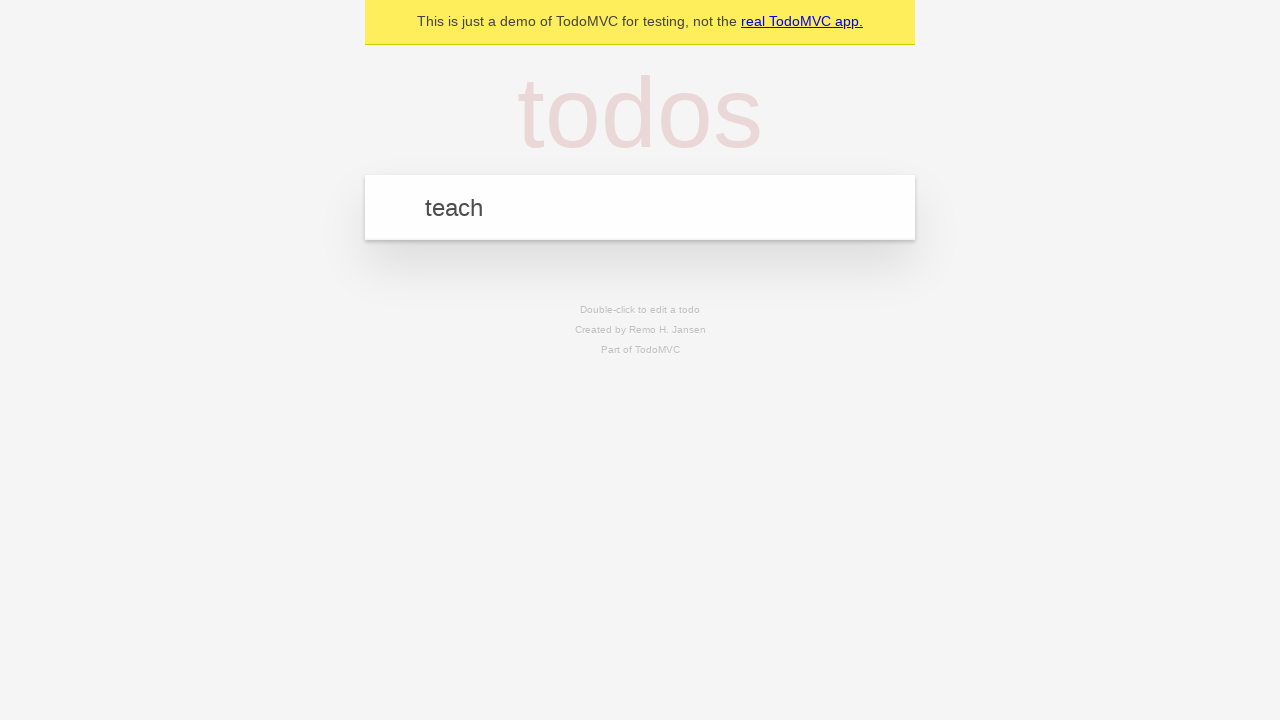

Pressed Enter to create todo 'teach' on internal:attr=[placeholder="What needs to be done?"i]
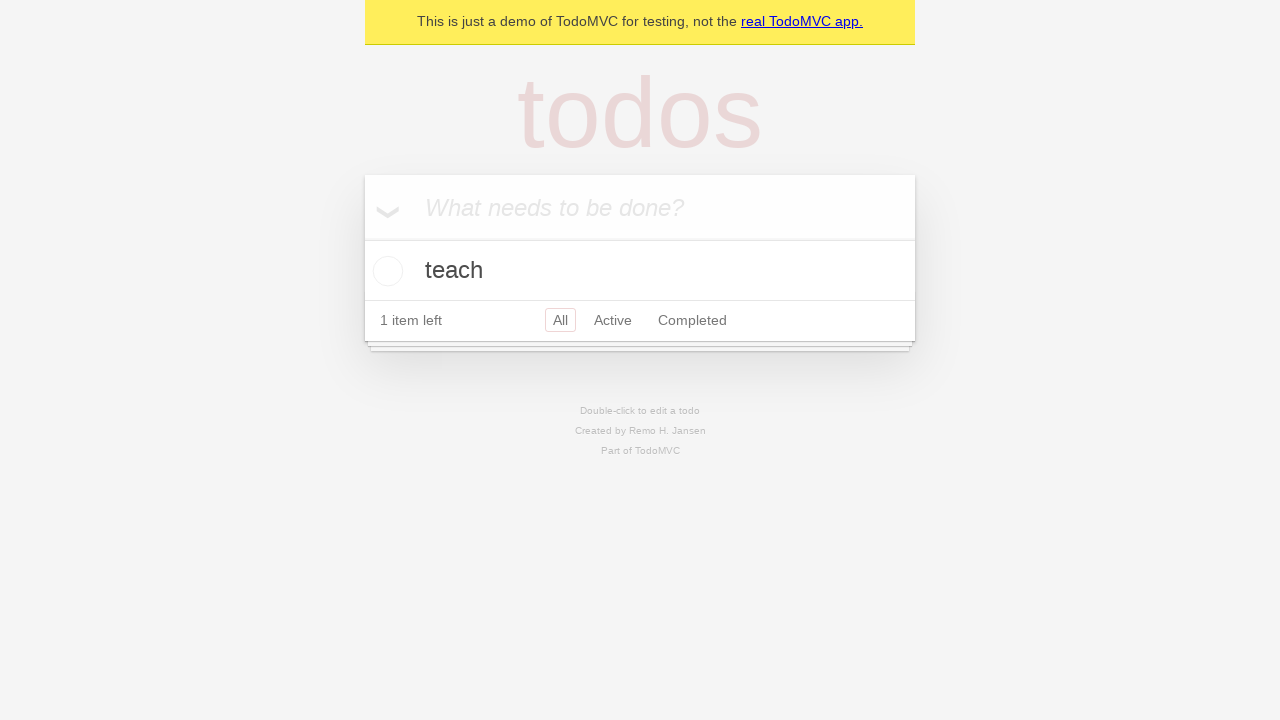

Filled new todo input with 'study' on internal:attr=[placeholder="What needs to be done?"i]
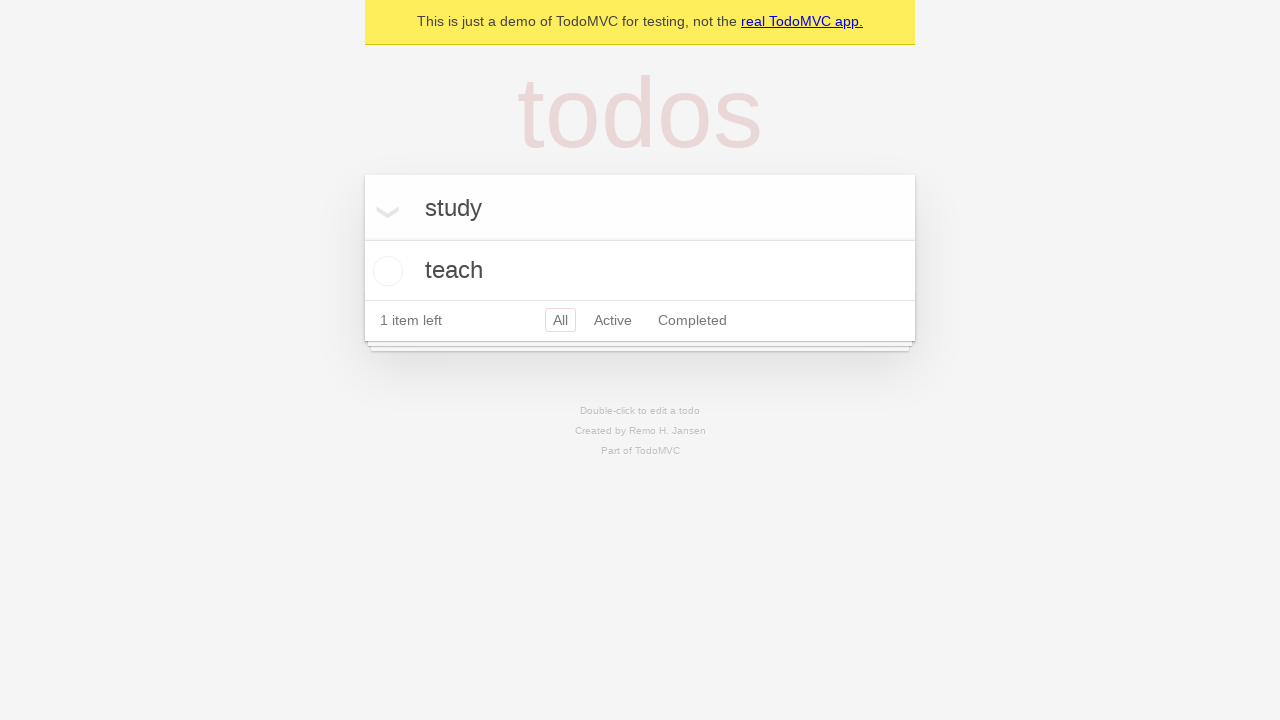

Pressed Enter to create todo 'study' on internal:attr=[placeholder="What needs to be done?"i]
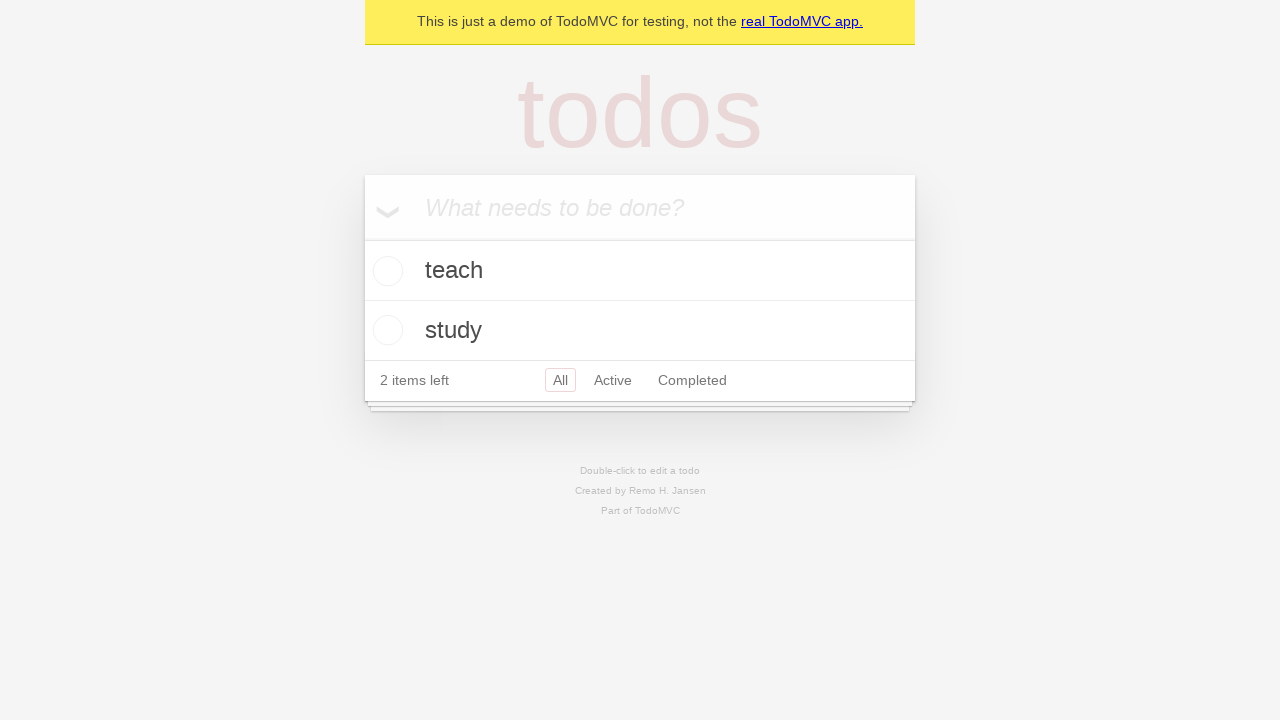

Filled new todo input with 'repeat' on internal:attr=[placeholder="What needs to be done?"i]
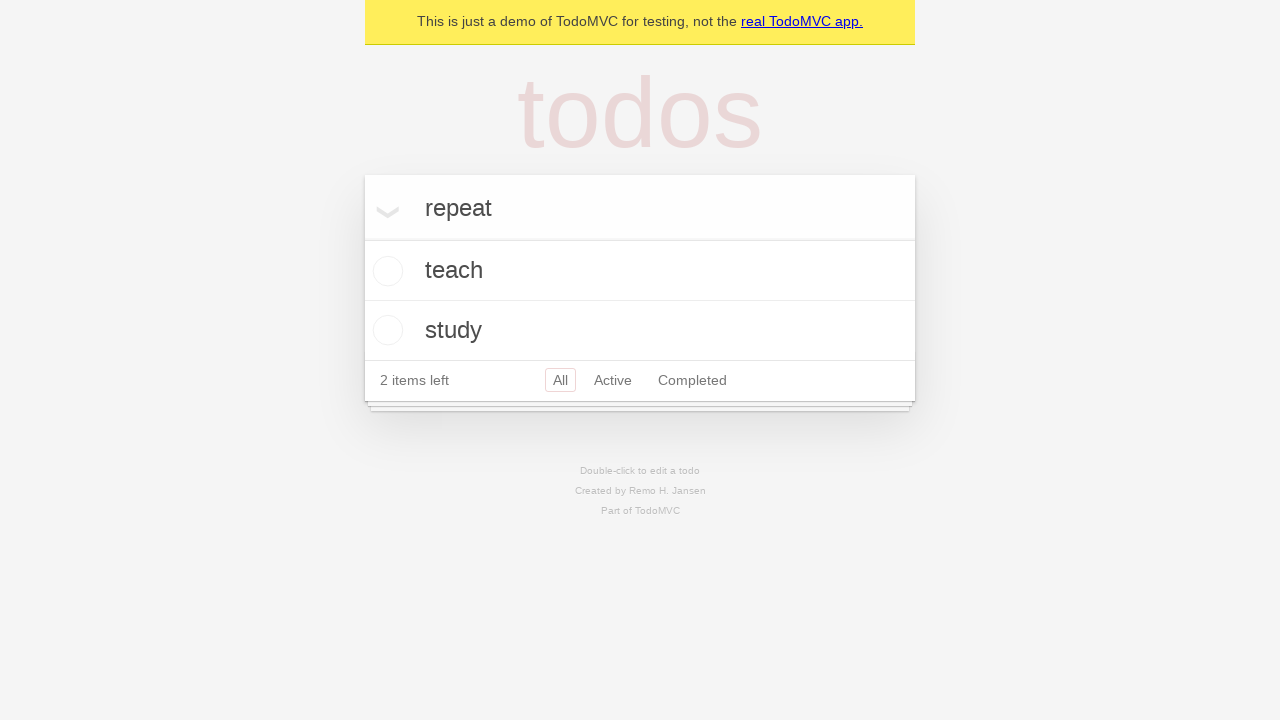

Pressed Enter to create todo 'repeat' on internal:attr=[placeholder="What needs to be done?"i]
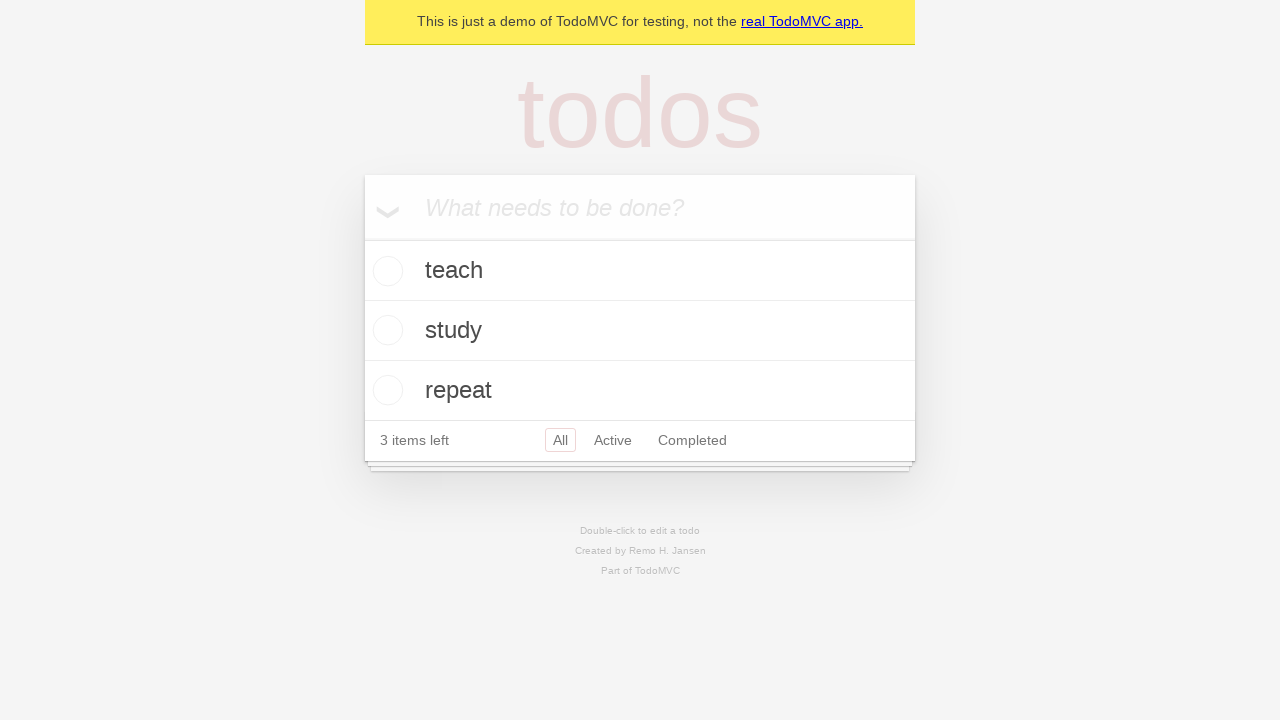

Double-clicked second todo item to enter edit mode at (640, 331) on internal:testid=[data-testid="todo-item"s] >> nth=1
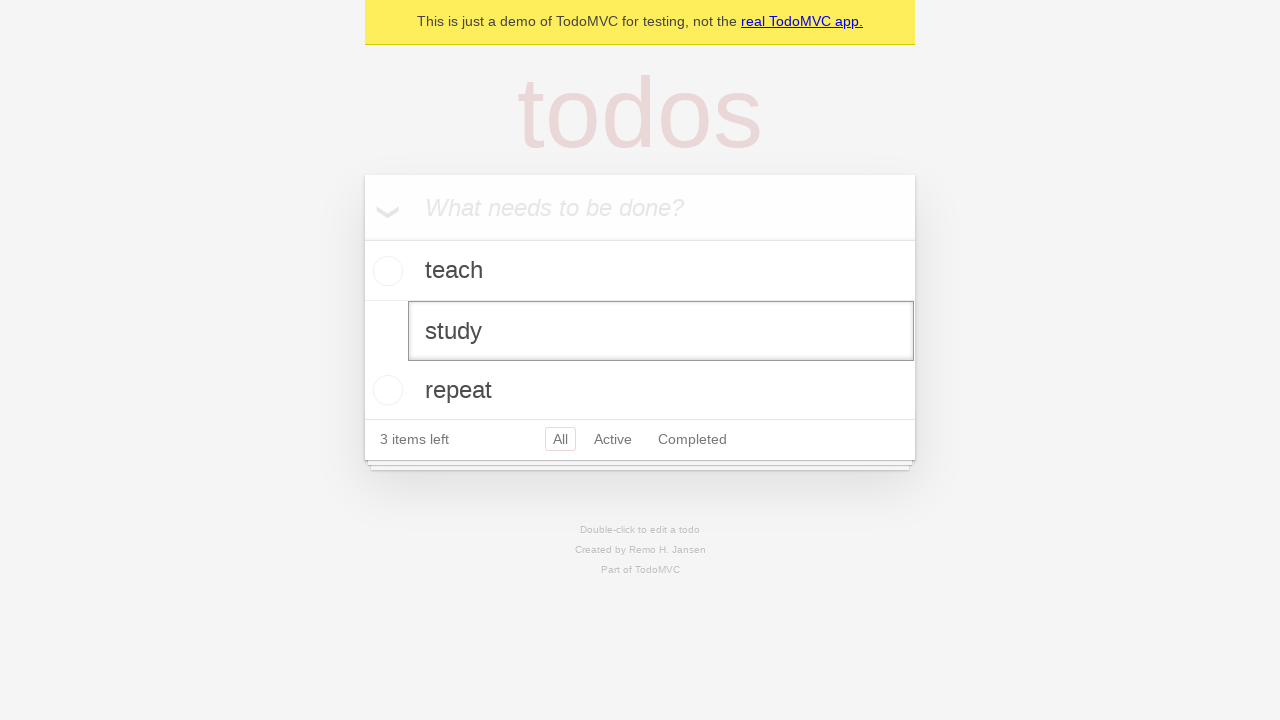

Filled edit input with text containing leading and trailing whitespace on internal:testid=[data-testid="todo-item"s] >> nth=1 >> internal:role=textbox[nam
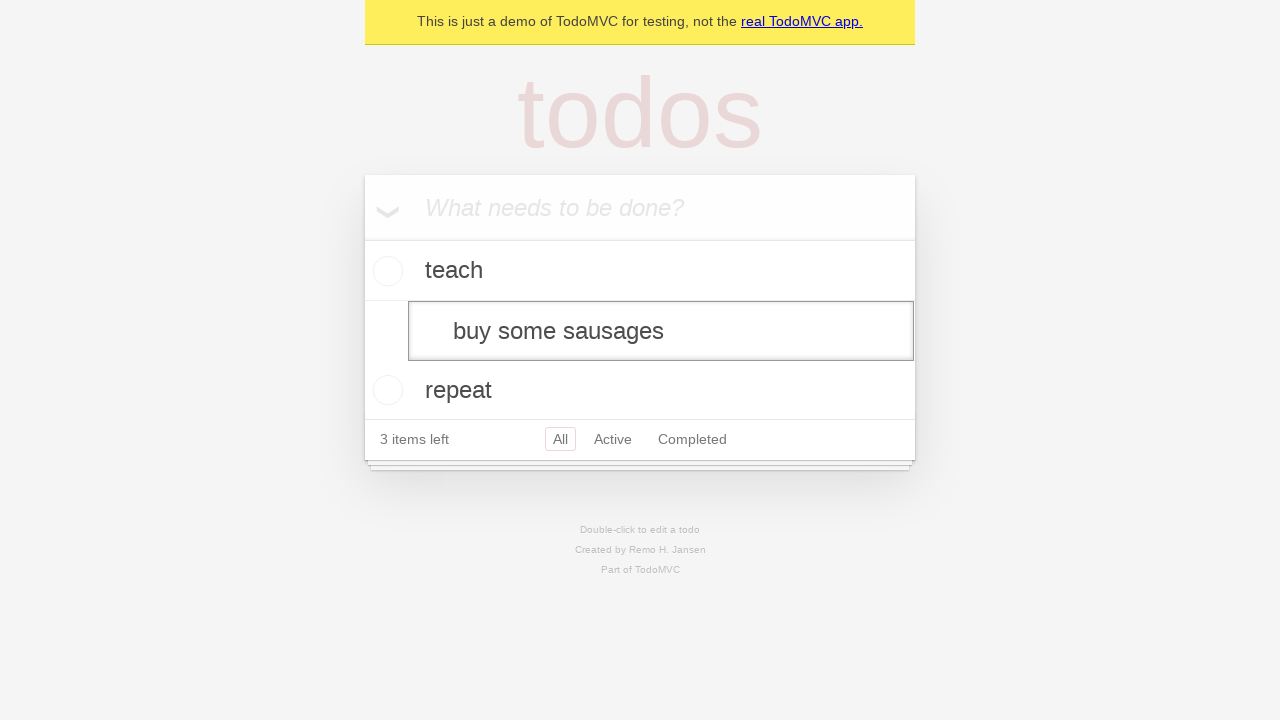

Pressed Enter to submit edited todo with trimmed whitespace on internal:testid=[data-testid="todo-item"s] >> nth=1 >> internal:role=textbox[nam
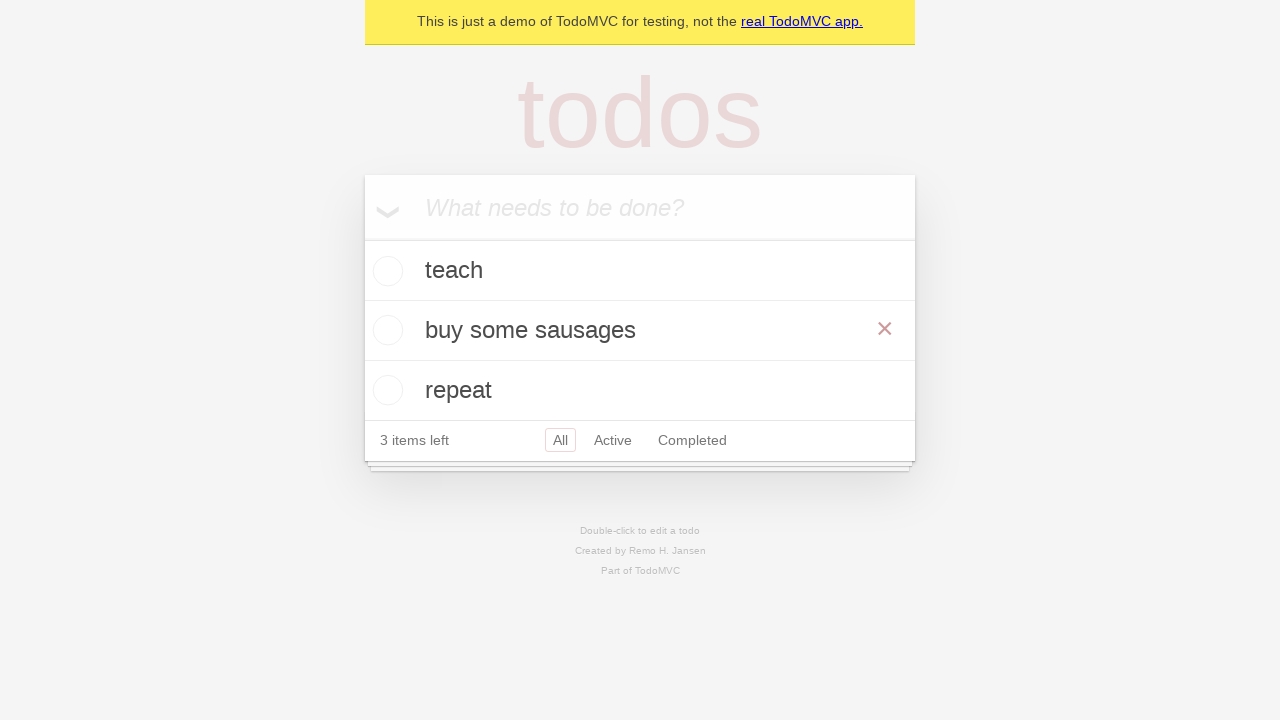

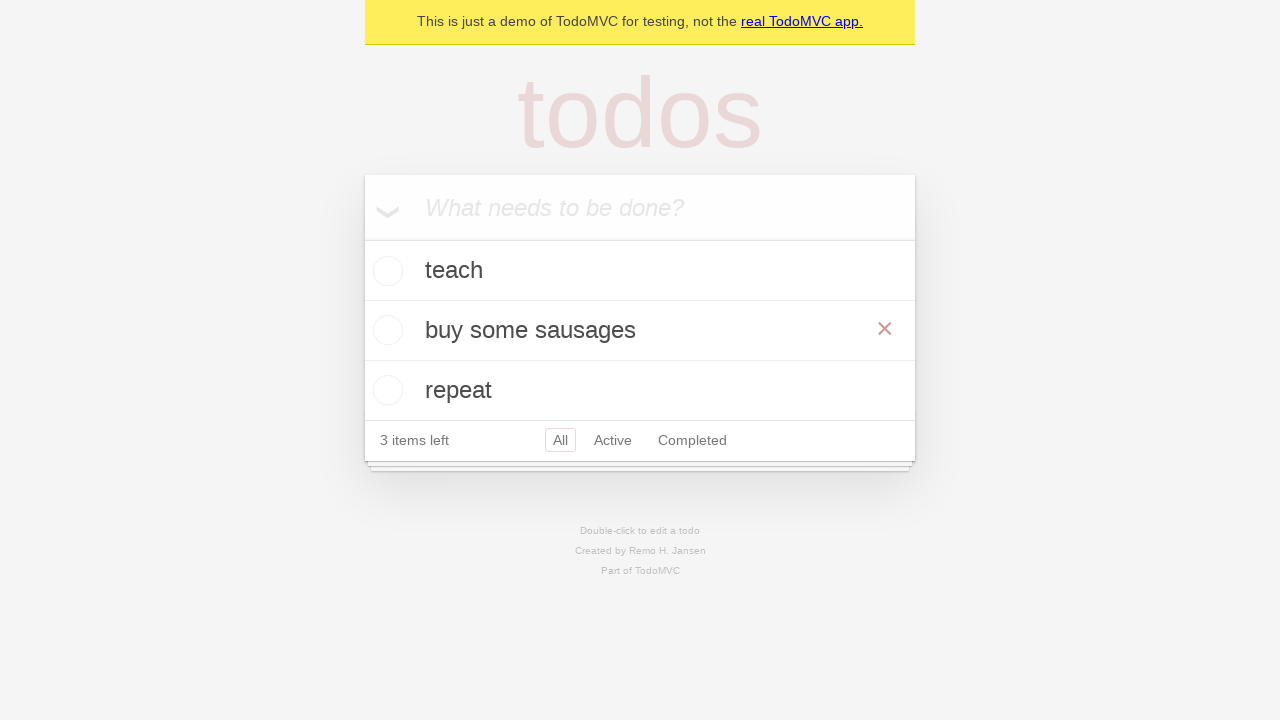